Tests a to-do list application by adding multiple tasks to the list

Starting URL: https://training-support.net/webelements/todo-list

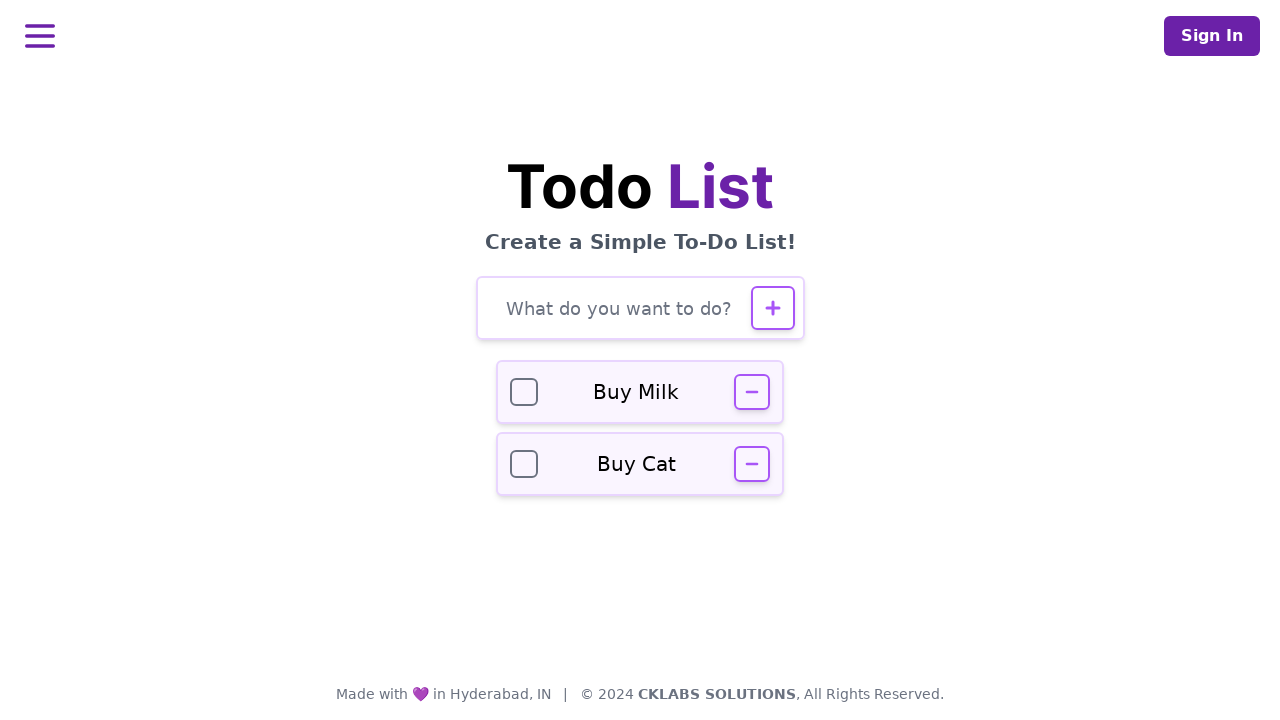

Filled todo input with 'Complete project documentation' on #todo-input
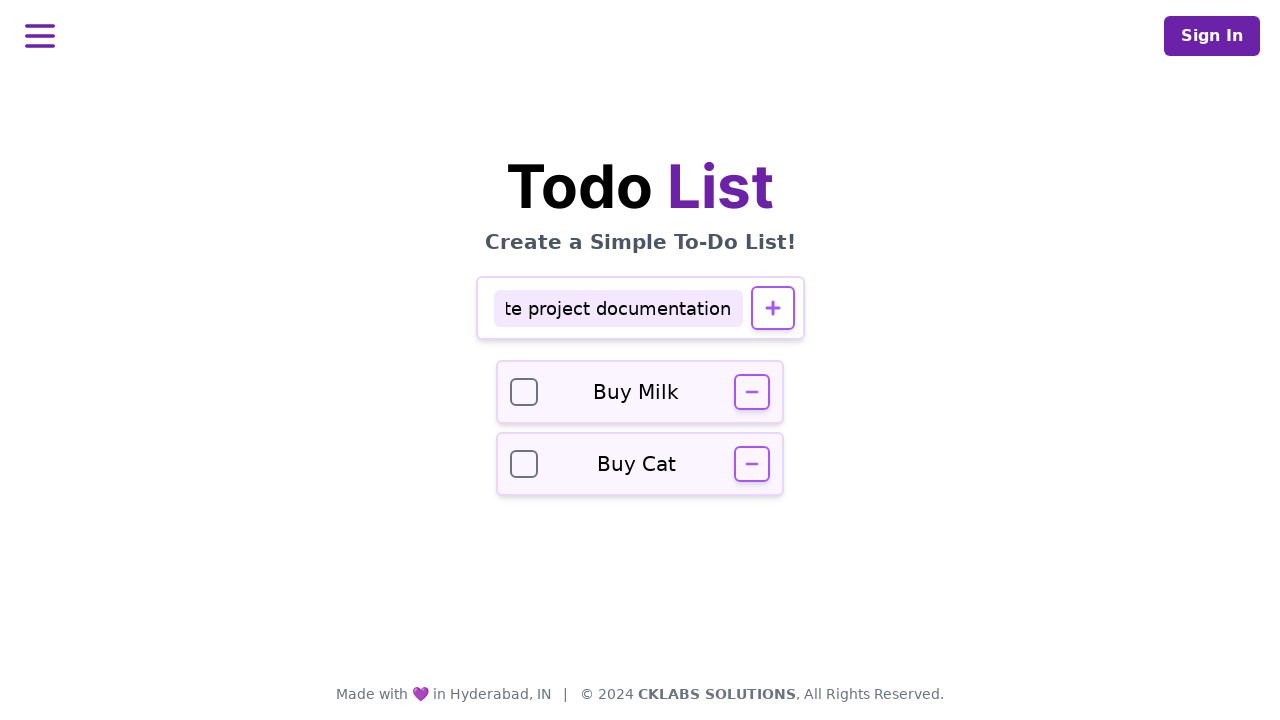

Clicked add button to create first task at (772, 308) on #todo-add
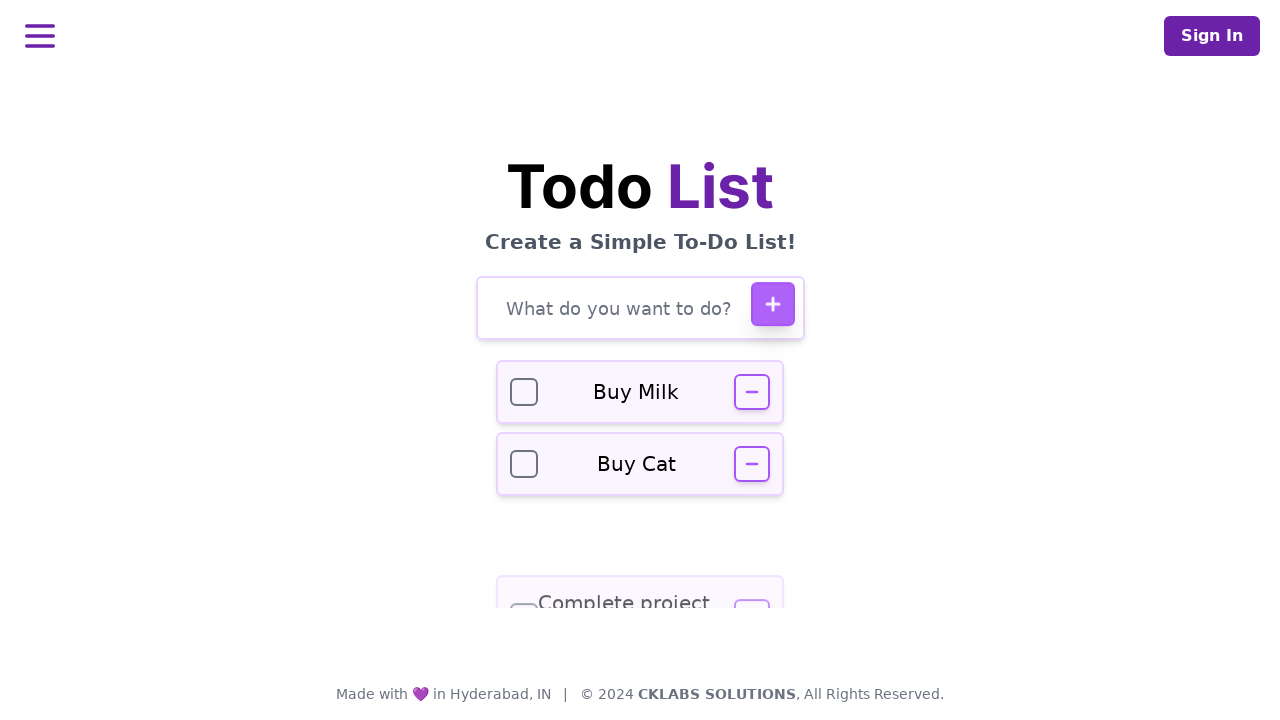

Filled todo input with 'Review pull requests' on #todo-input
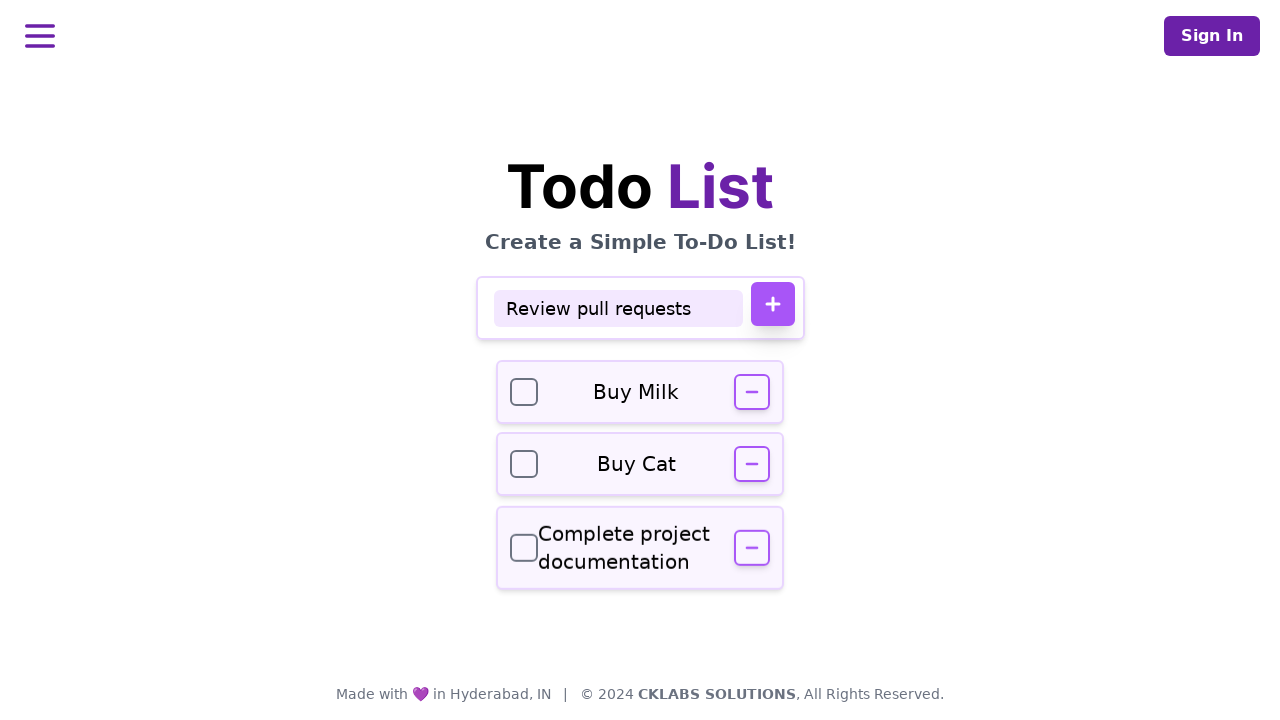

Clicked add button to create second task at (772, 304) on #todo-add
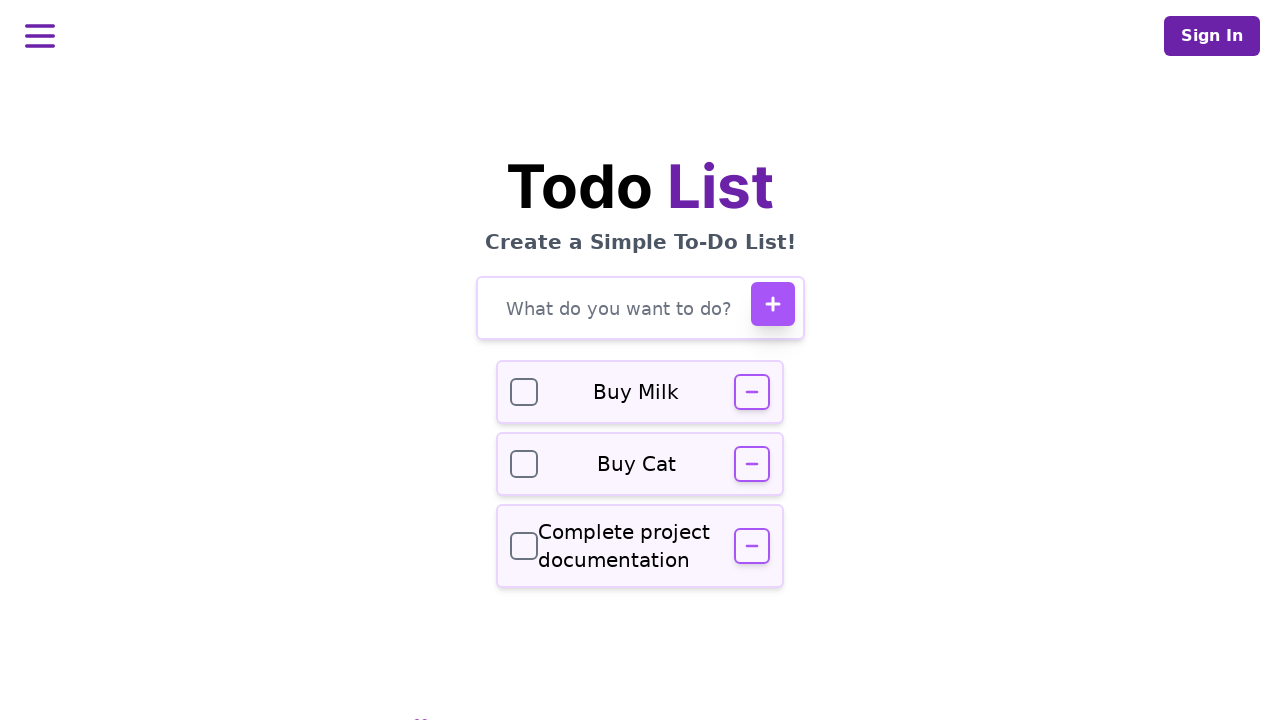

Filled todo input with 'Update test cases' on #todo-input
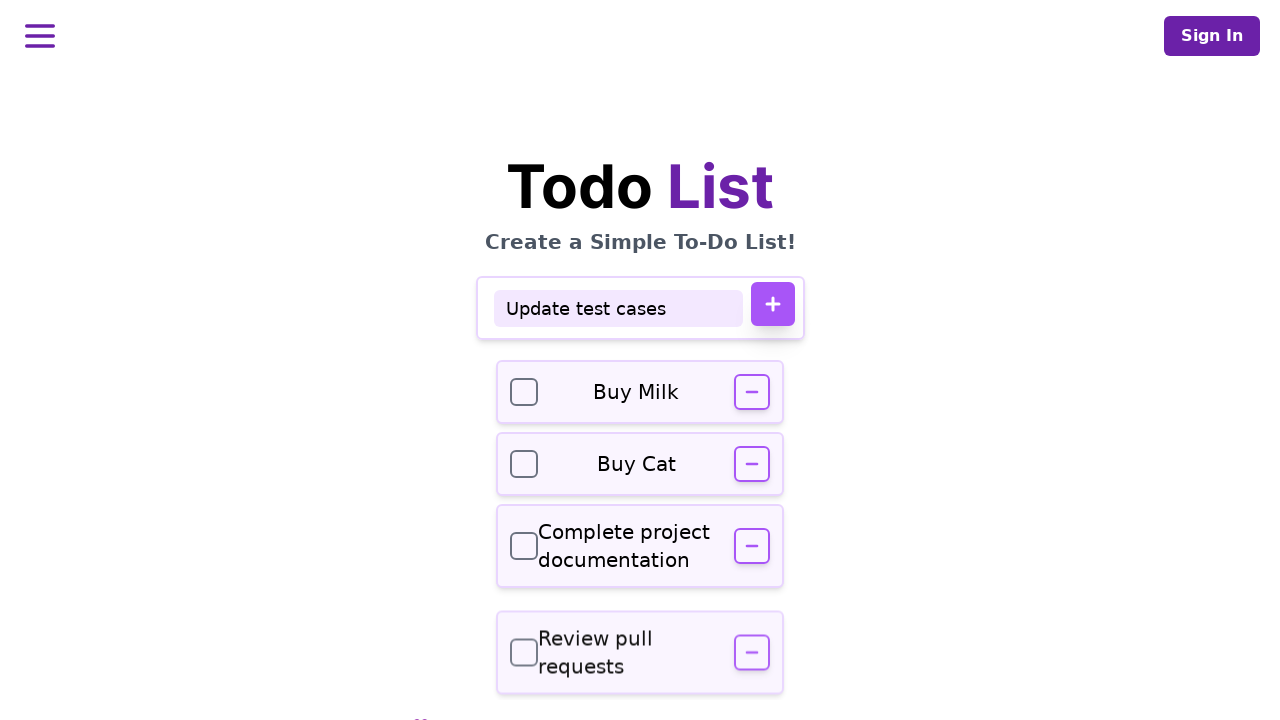

Clicked add button to create third task at (772, 304) on #todo-add
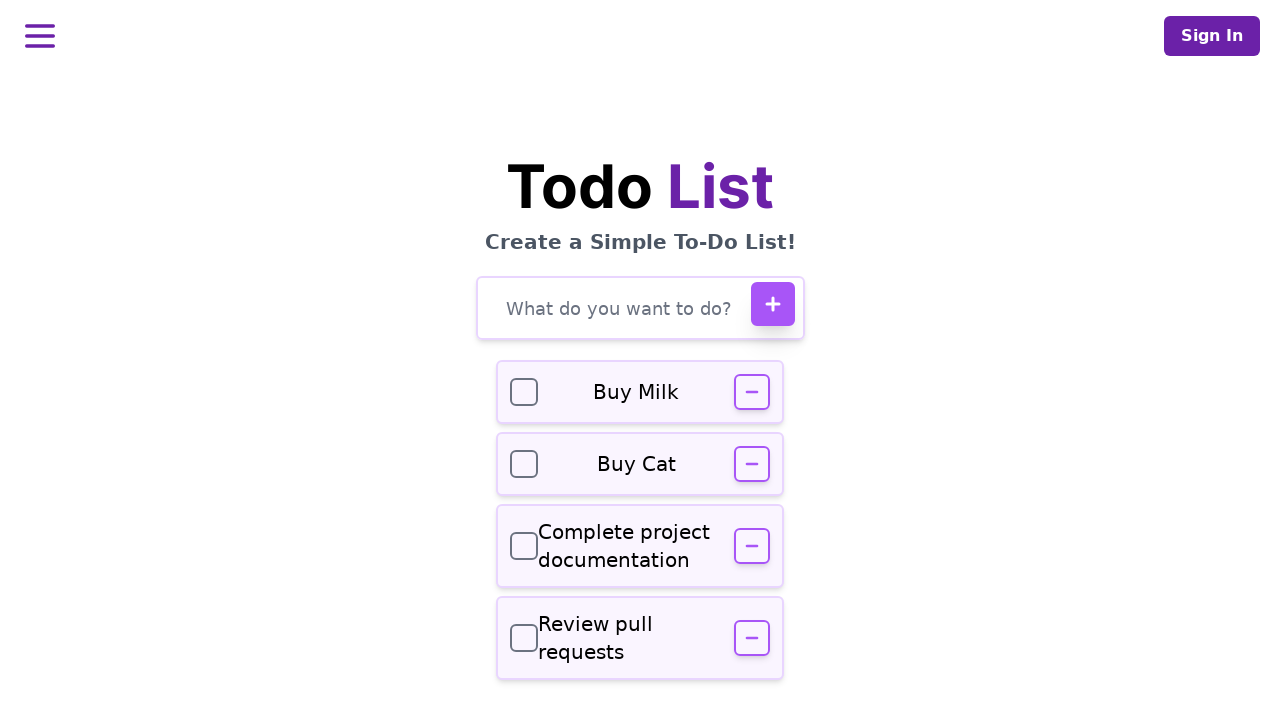

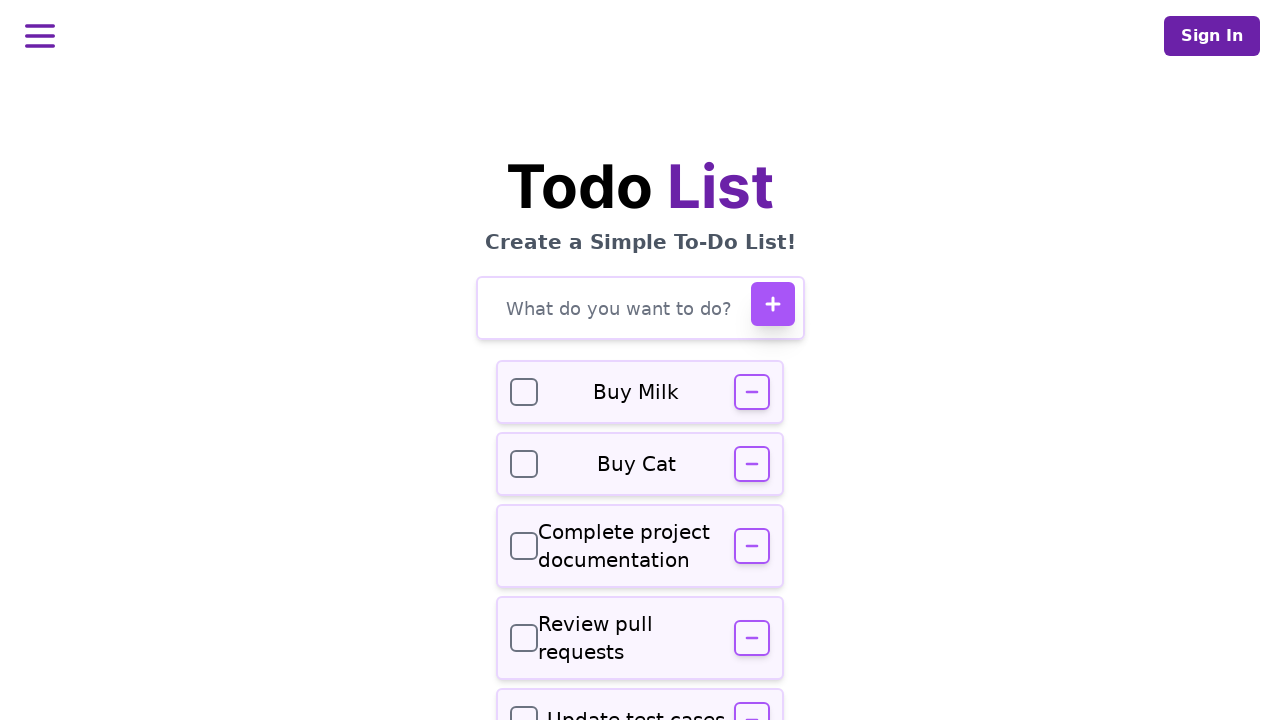